Tests that new items are appended to the bottom of the list by creating 3 todos and verifying the count and order.

Starting URL: https://demo.playwright.dev/todomvc

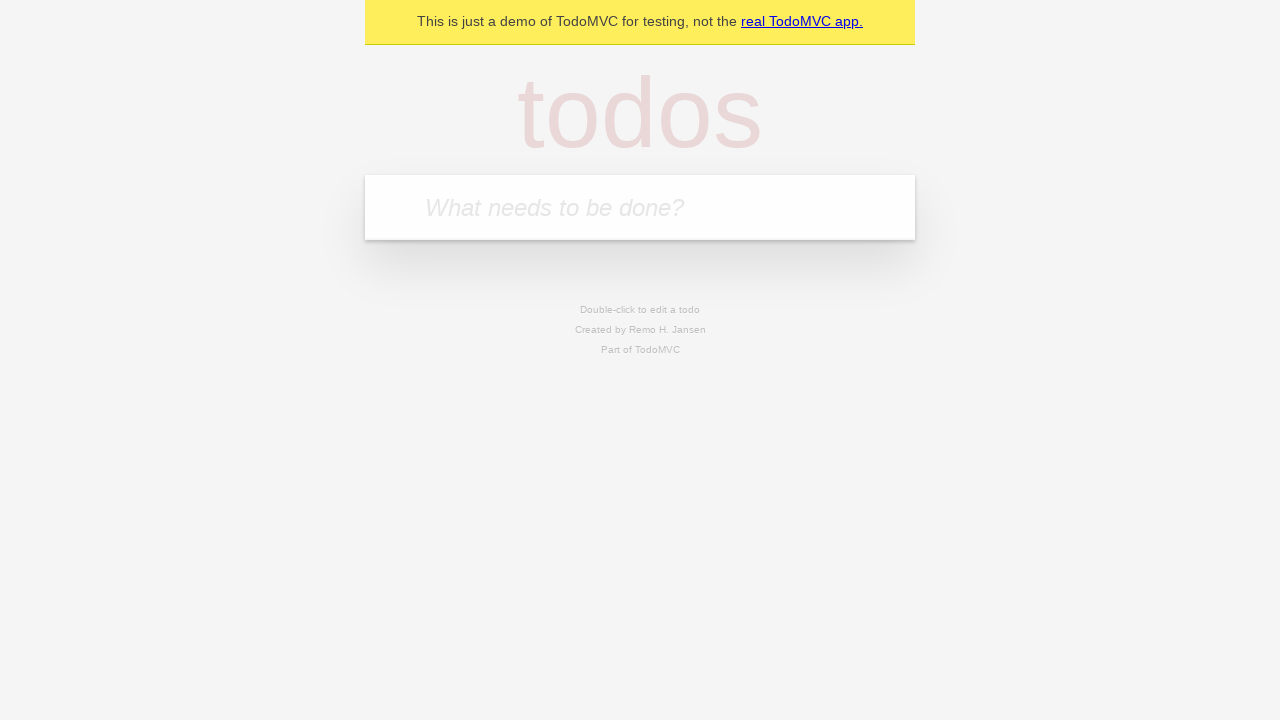

Filled new todo input with 'buy some cheese' on .new-todo
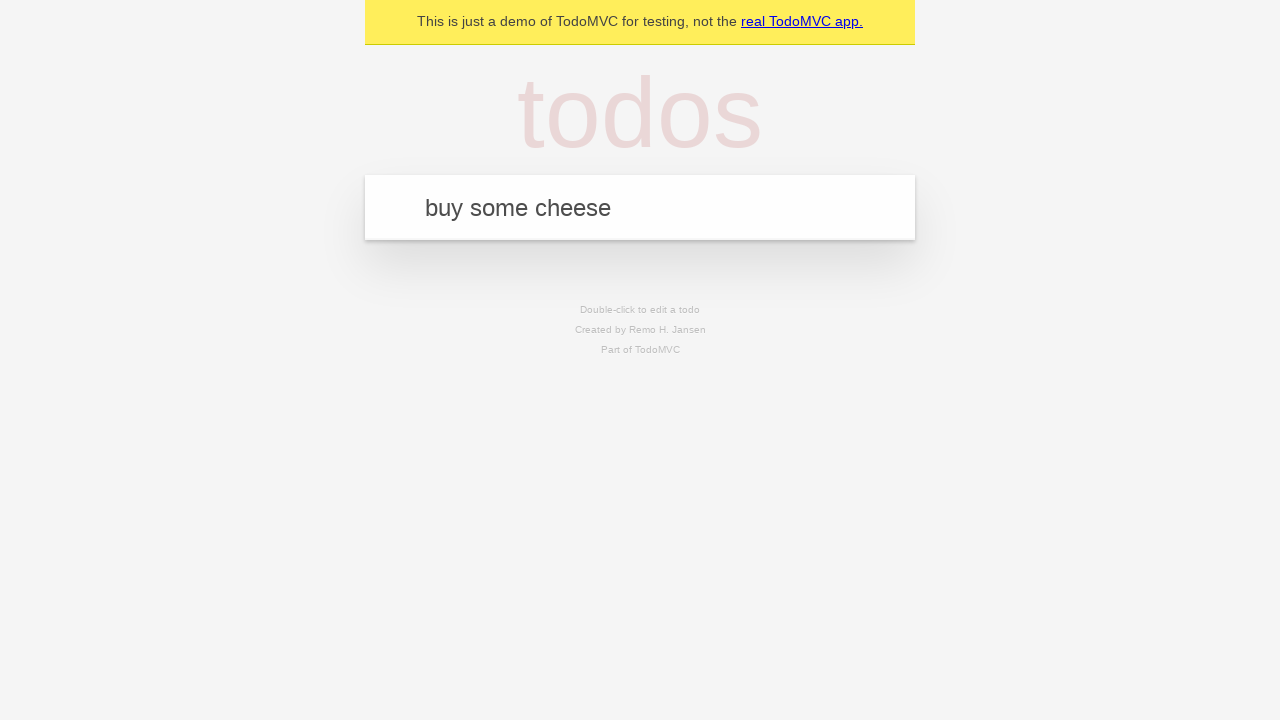

Pressed Enter to create first todo on .new-todo
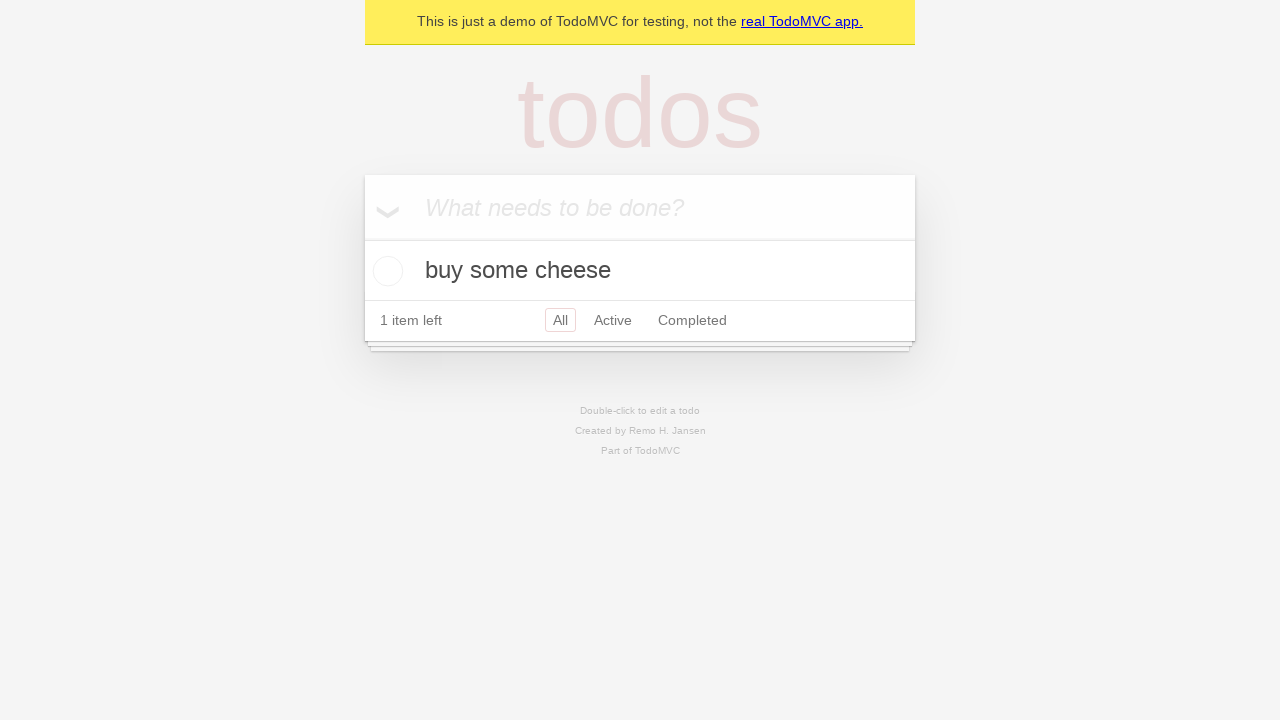

Filled new todo input with 'feed the cat' on .new-todo
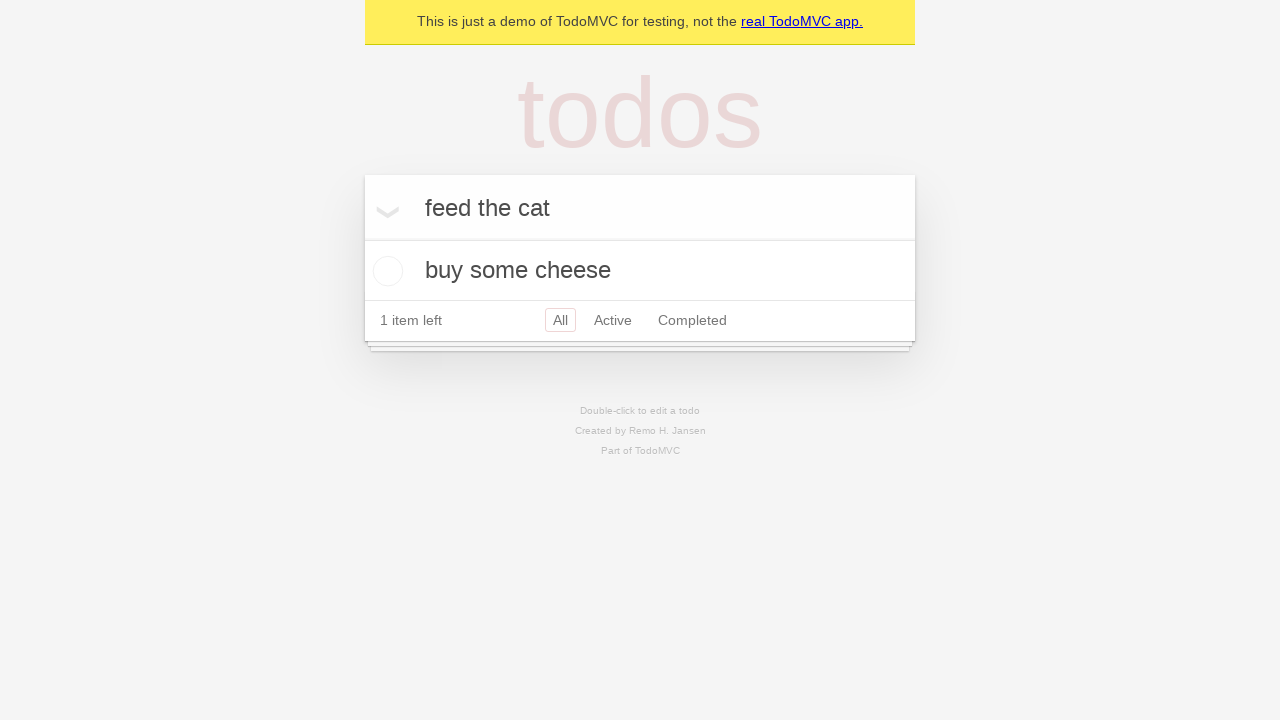

Pressed Enter to create second todo on .new-todo
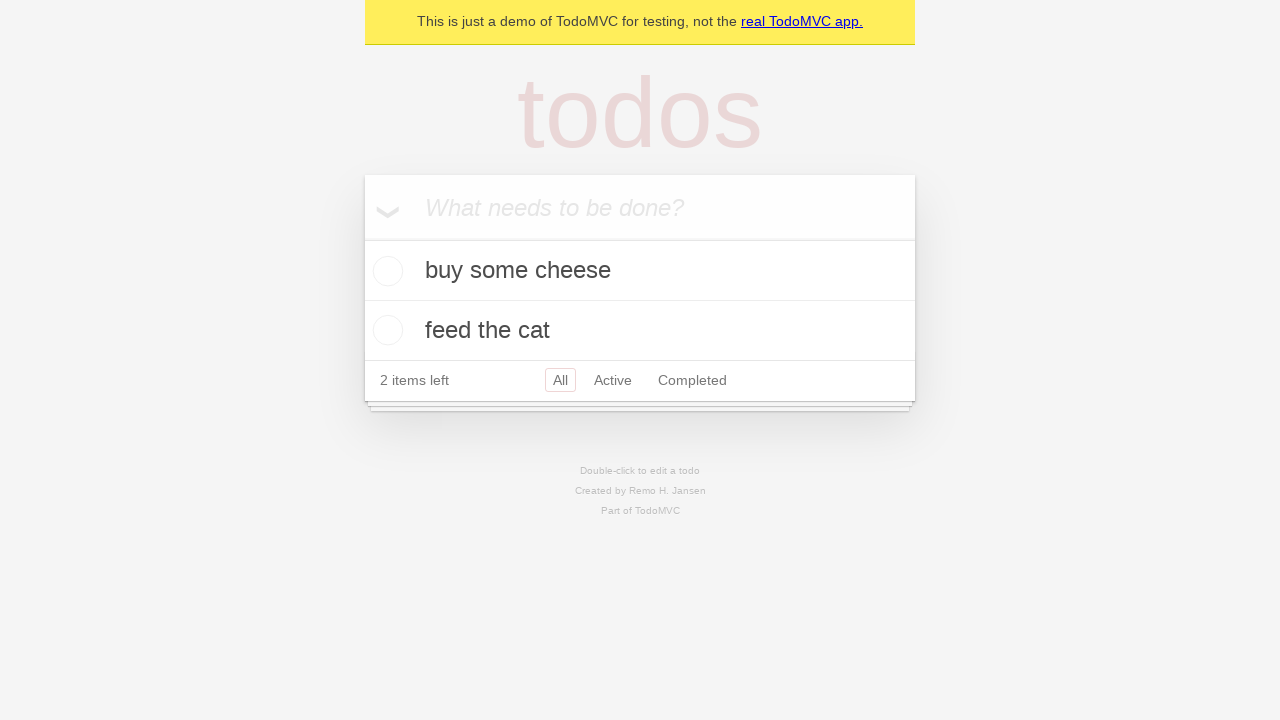

Filled new todo input with 'book a doctors appointment' on .new-todo
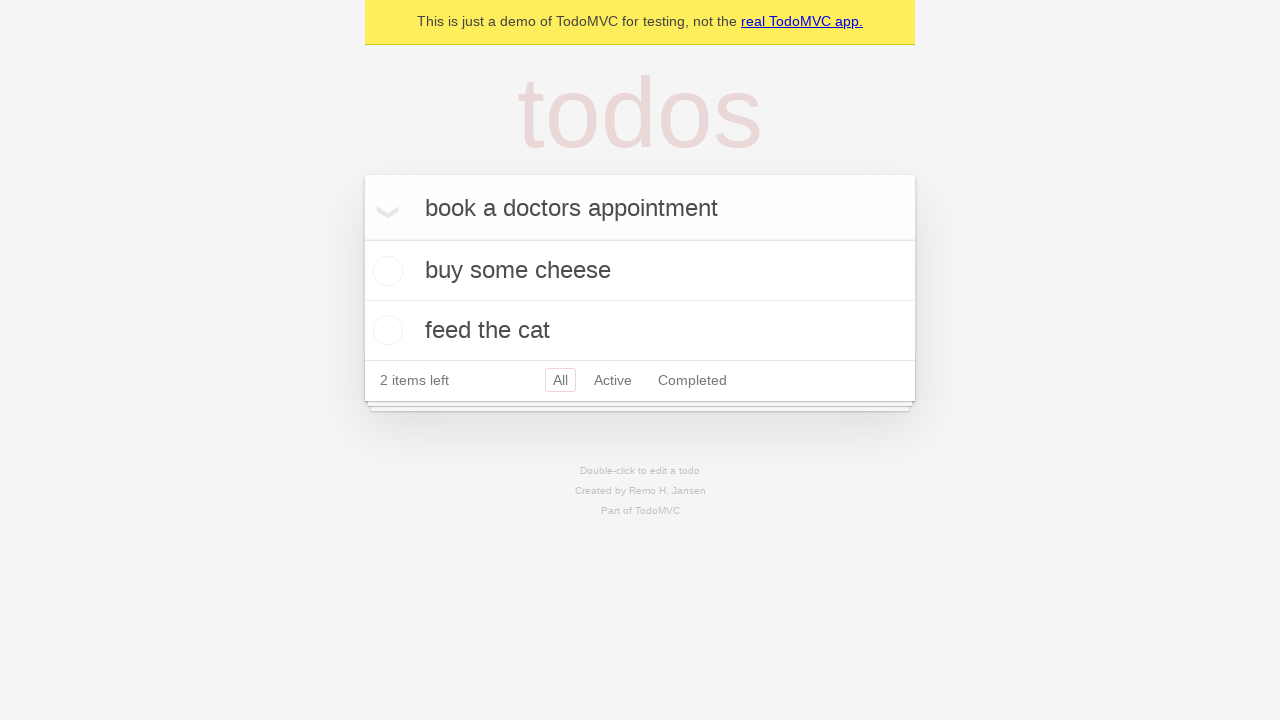

Pressed Enter to create third todo on .new-todo
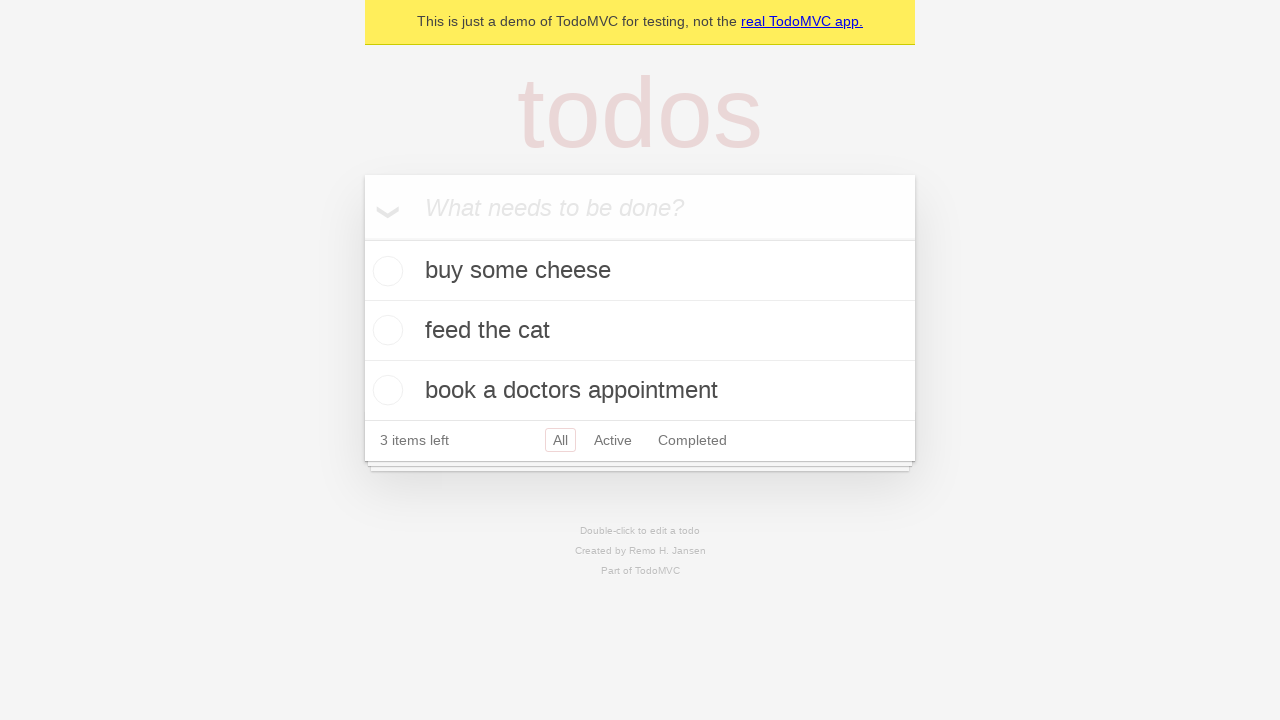

Todo count element loaded, all 3 todos created
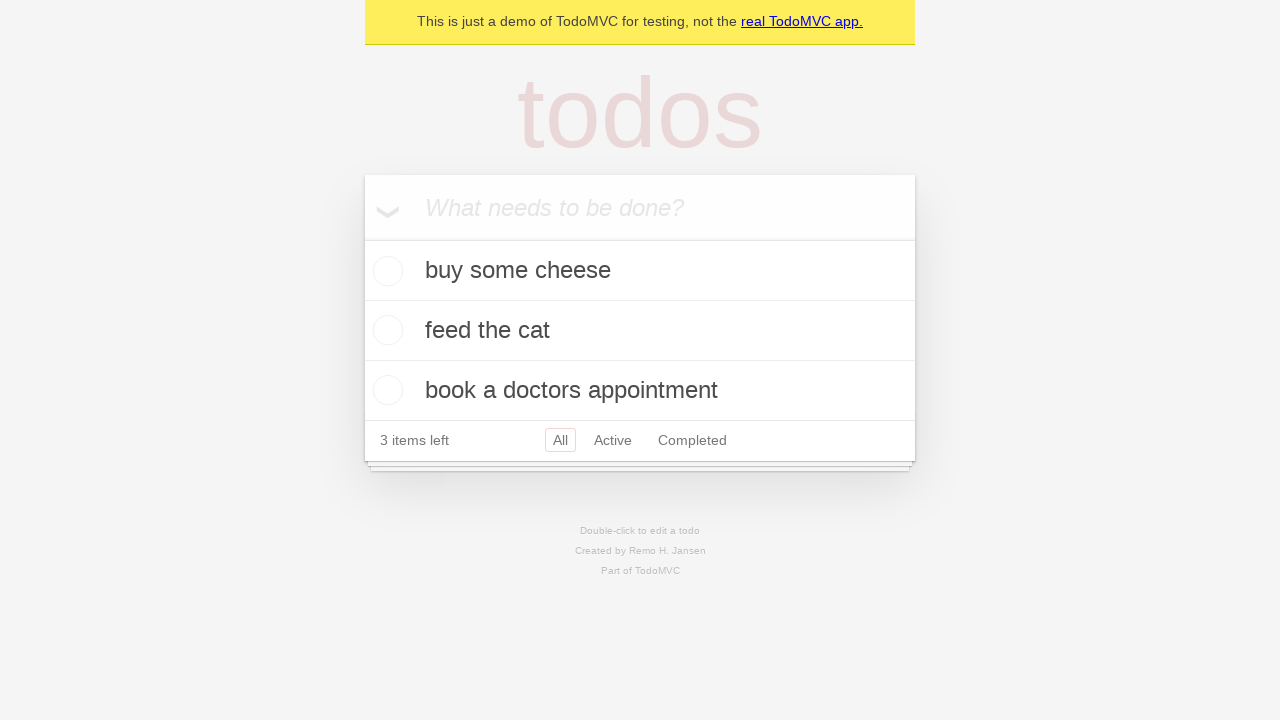

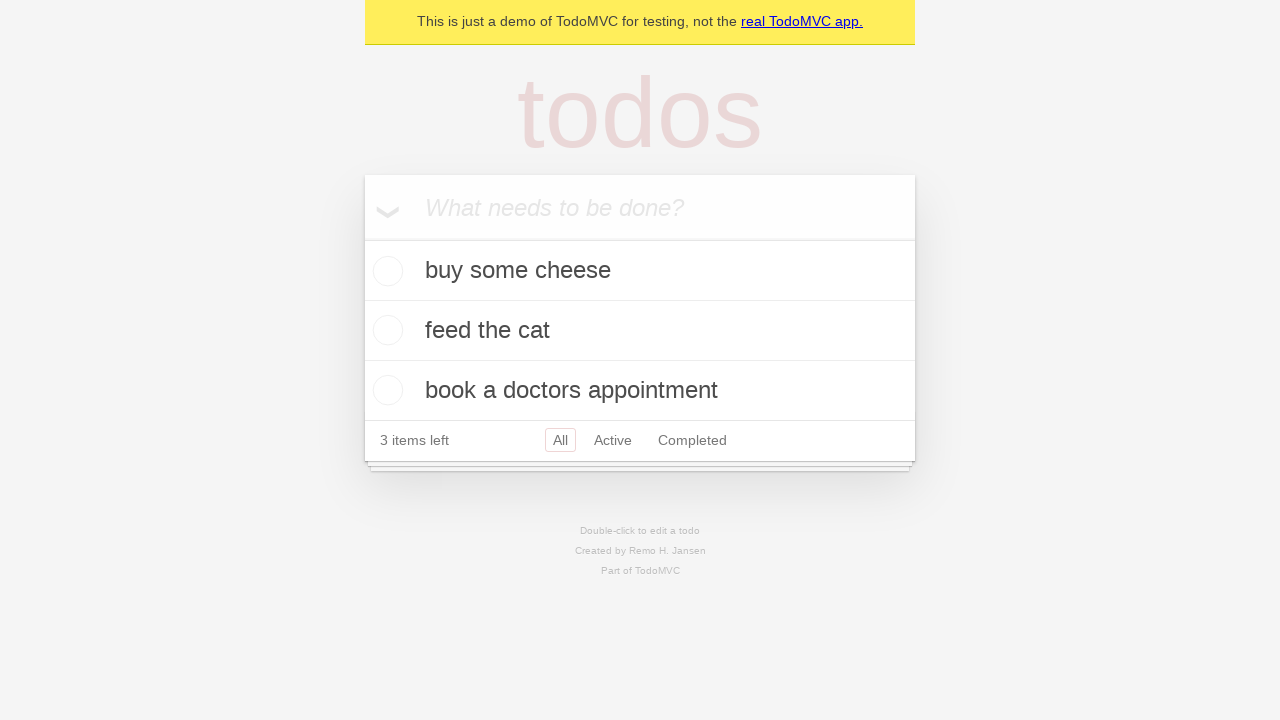